Tests a math form by reading a value from the page, calculating a mathematical result (log of absolute value of 12*sin(x)), entering it in the answer field, checking a checkbox, clicking a radio button, and submitting the form

Starting URL: https://suninjuly.github.io/math.html

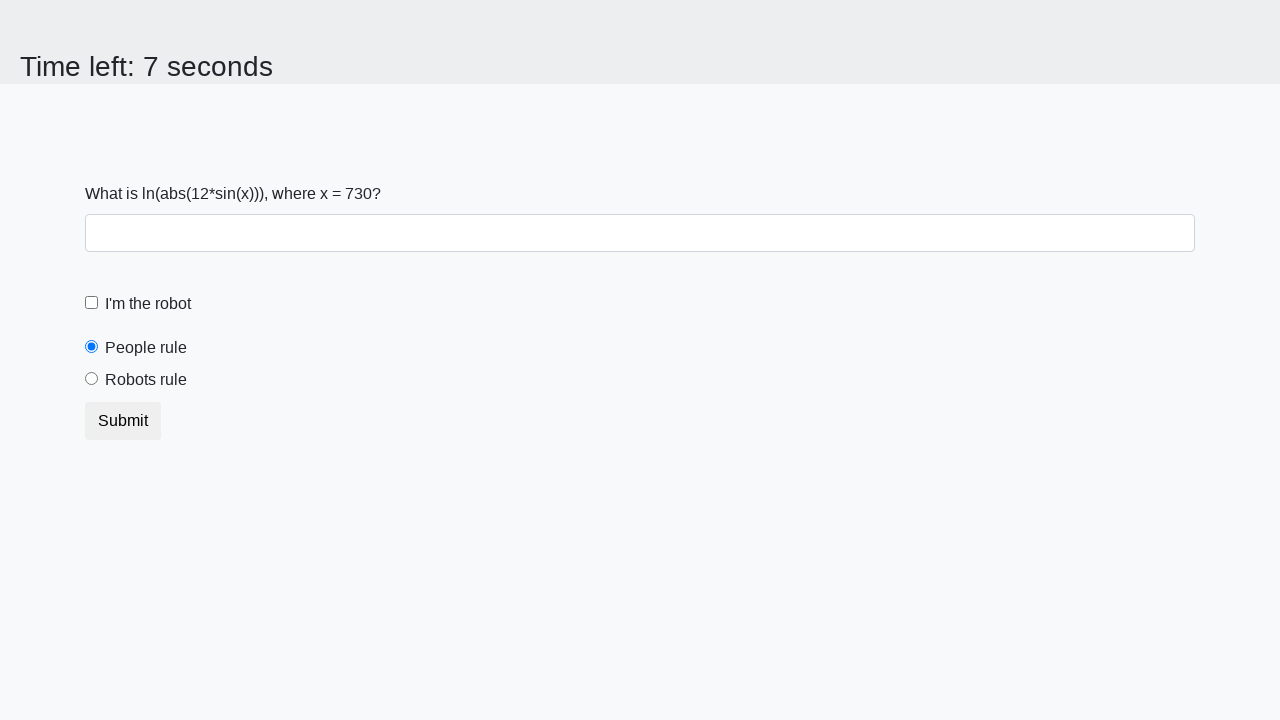

Located the x value input element
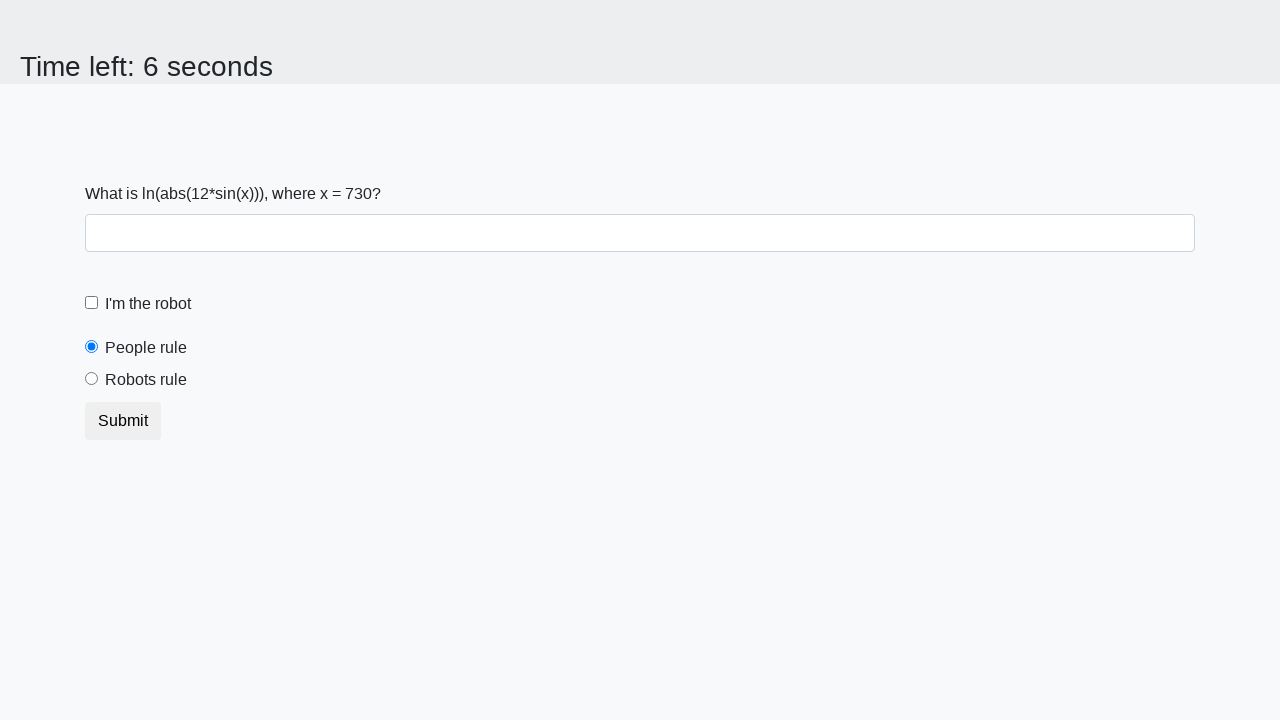

Read x value from page: 730
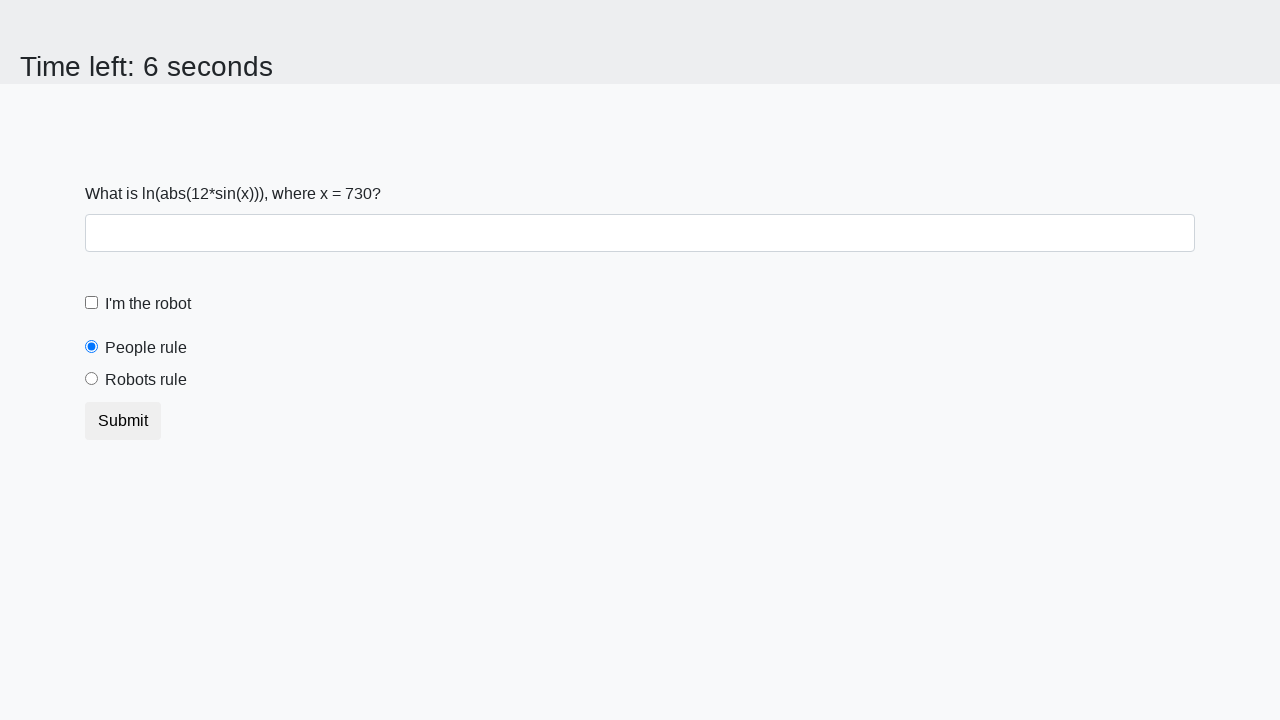

Calculated mathematical result: log(abs(12*sin(x))) = 2.393854229835039
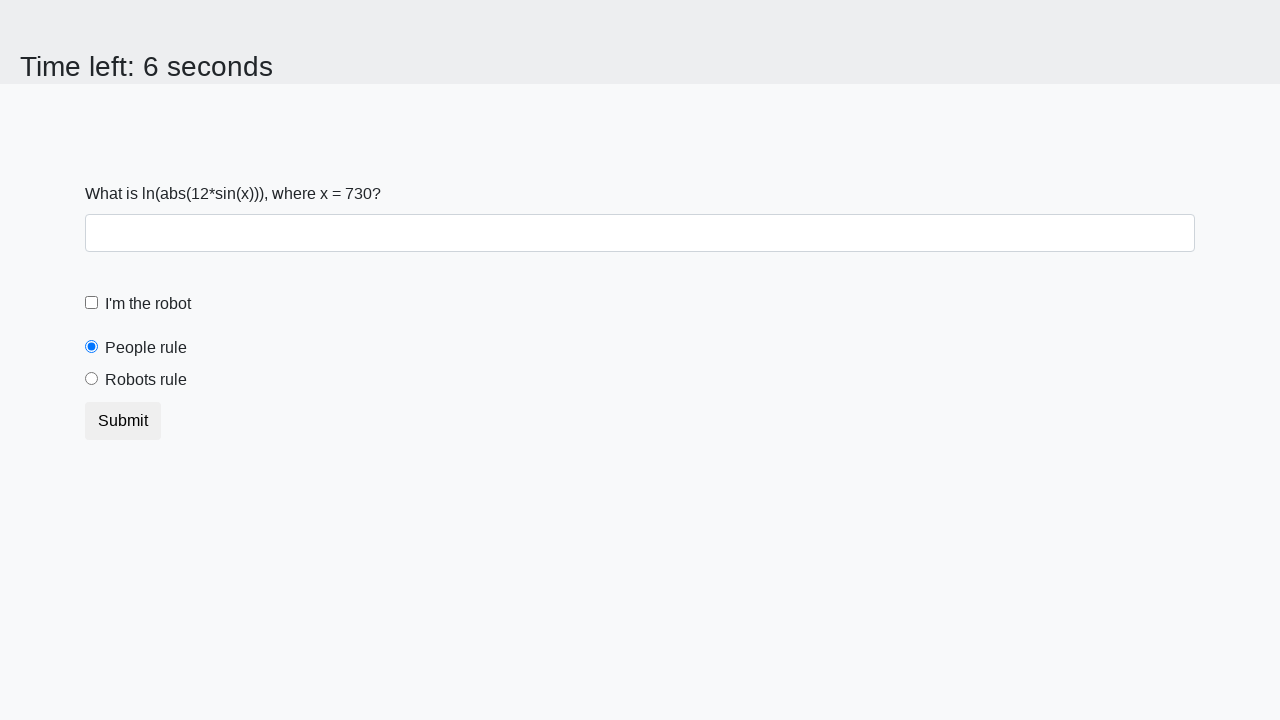

Filled answer field with calculated value on #answer
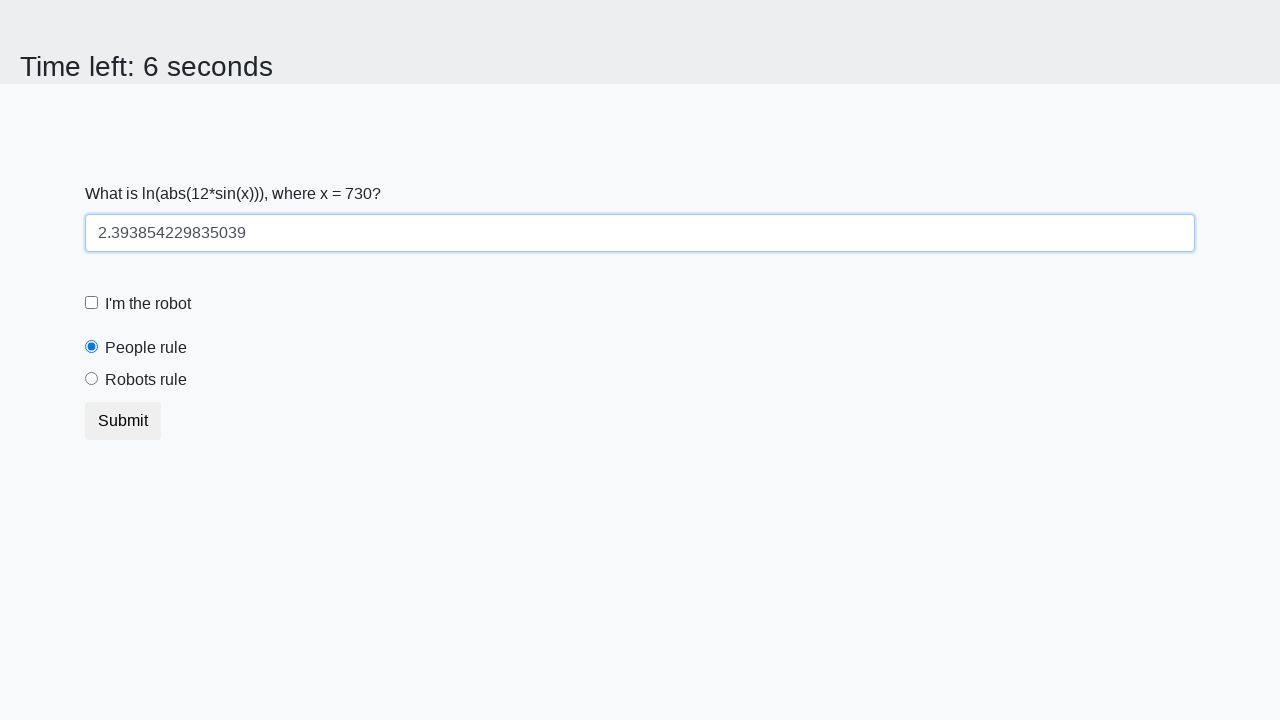

Checked the robot checkbox at (92, 303) on #robotCheckbox
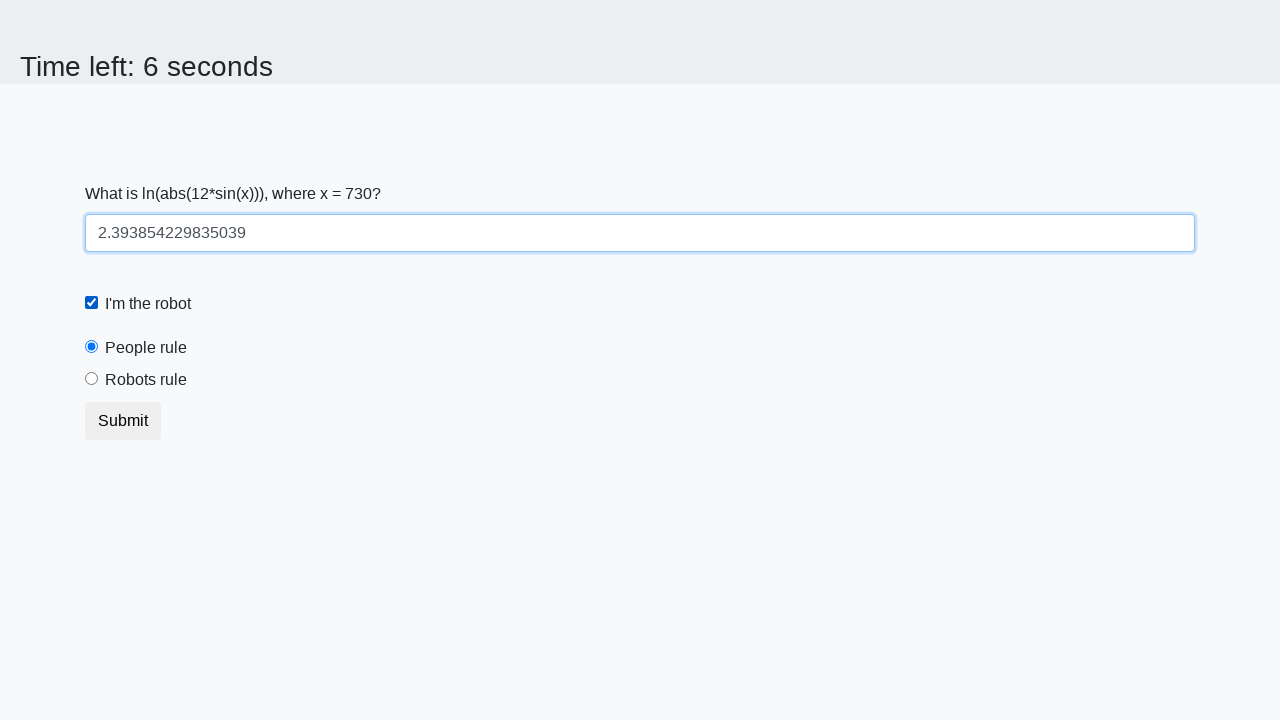

Clicked the robots rule radio button at (92, 379) on #robotsRule
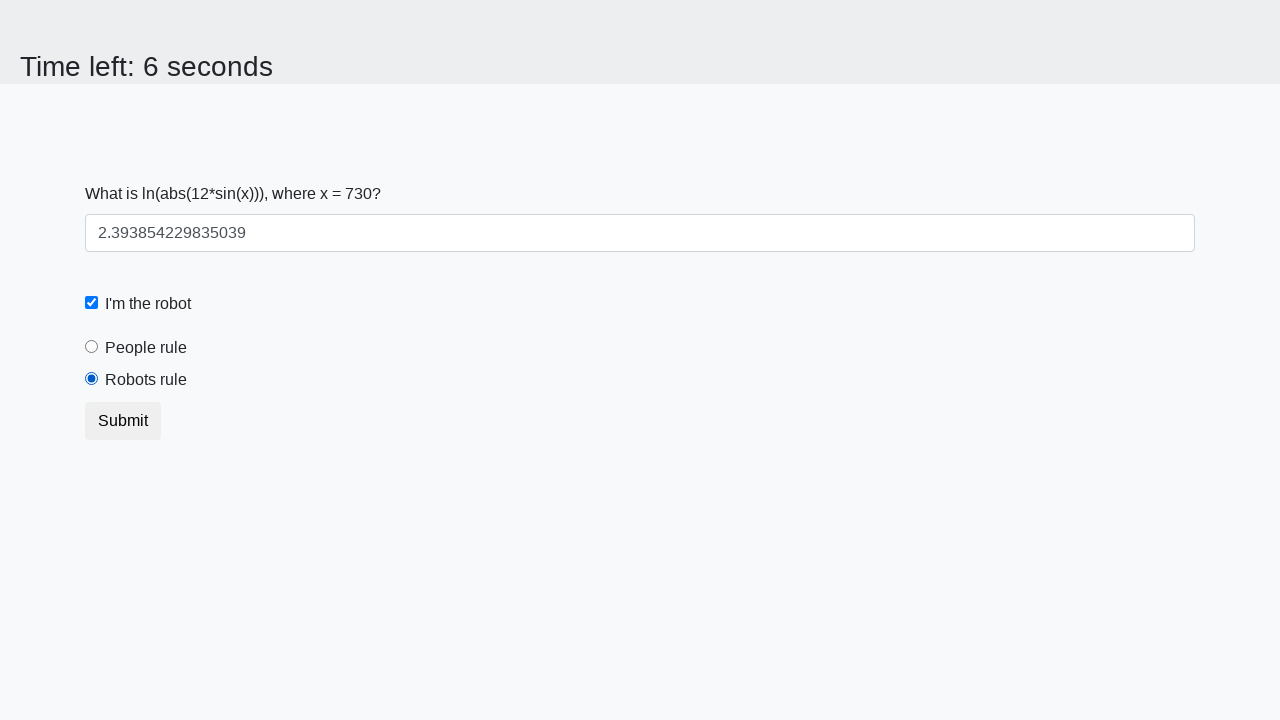

Clicked submit button to submit the form at (123, 421) on body > div > form > button
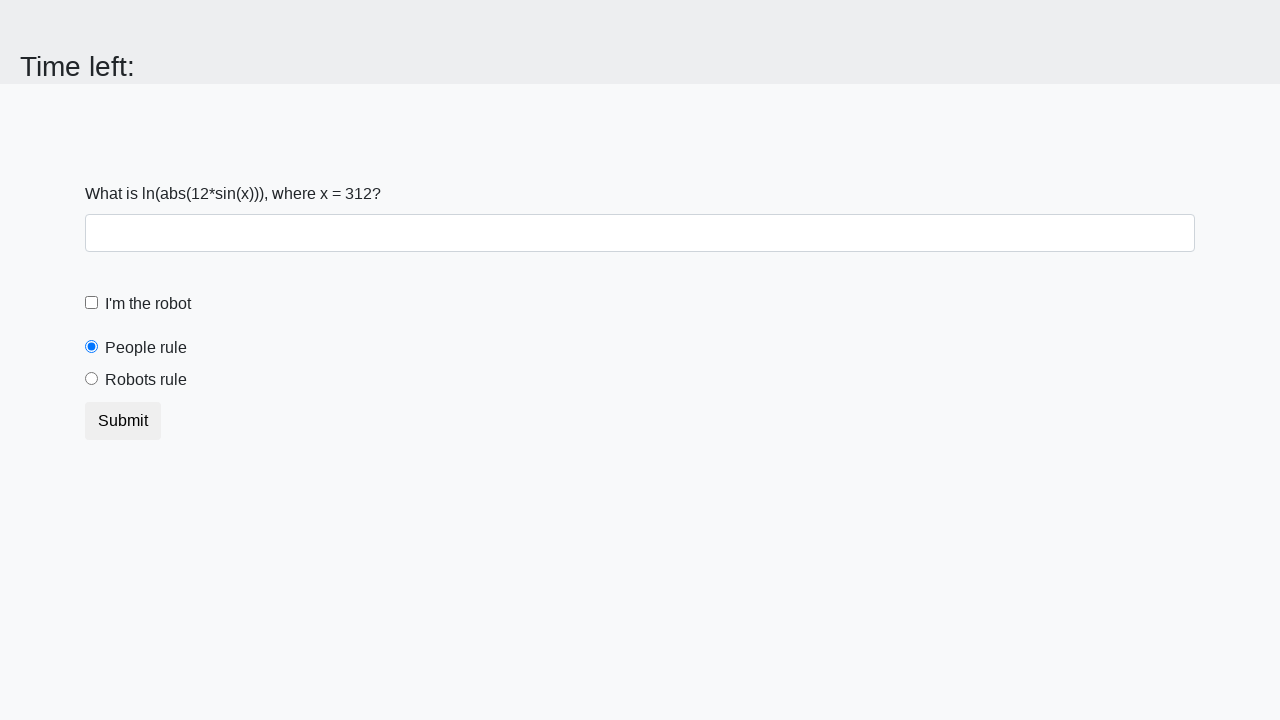

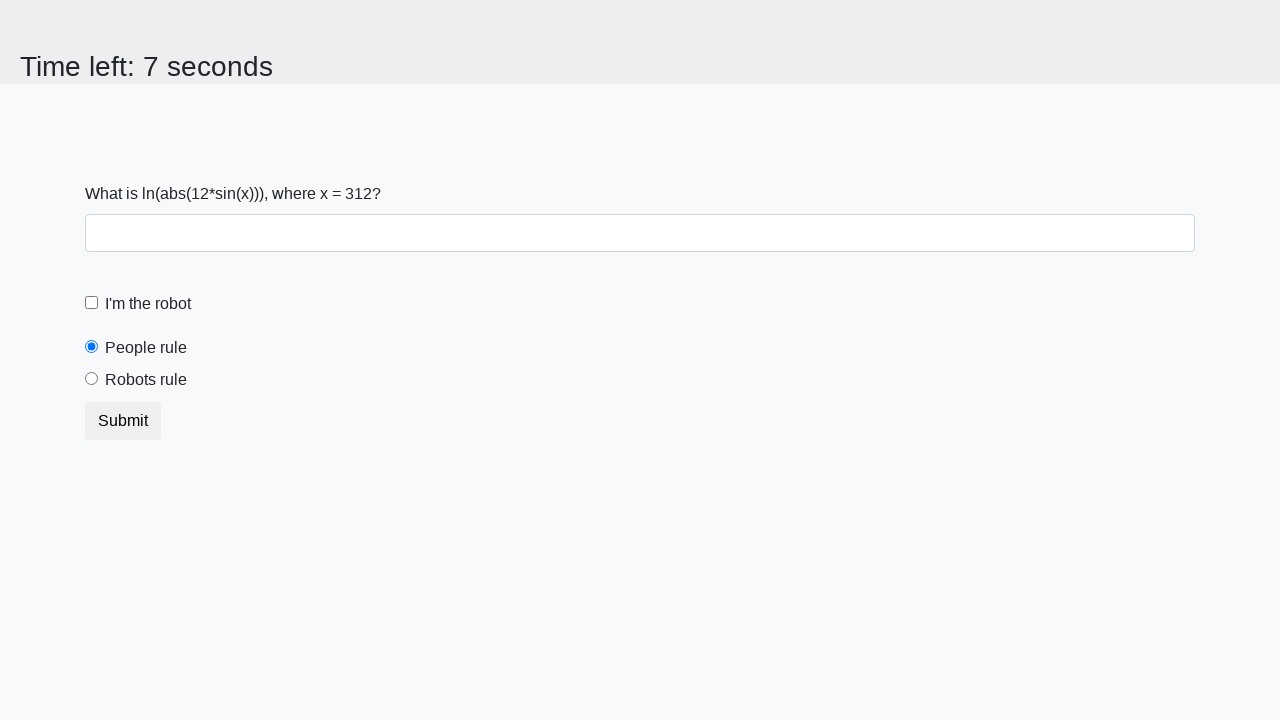